Tests keyboard actions on a practice form by typing a first name with mixed case letters using Shift key combinations to capitalize the first letter.

Starting URL: https://awesomeqa.com/practice.html

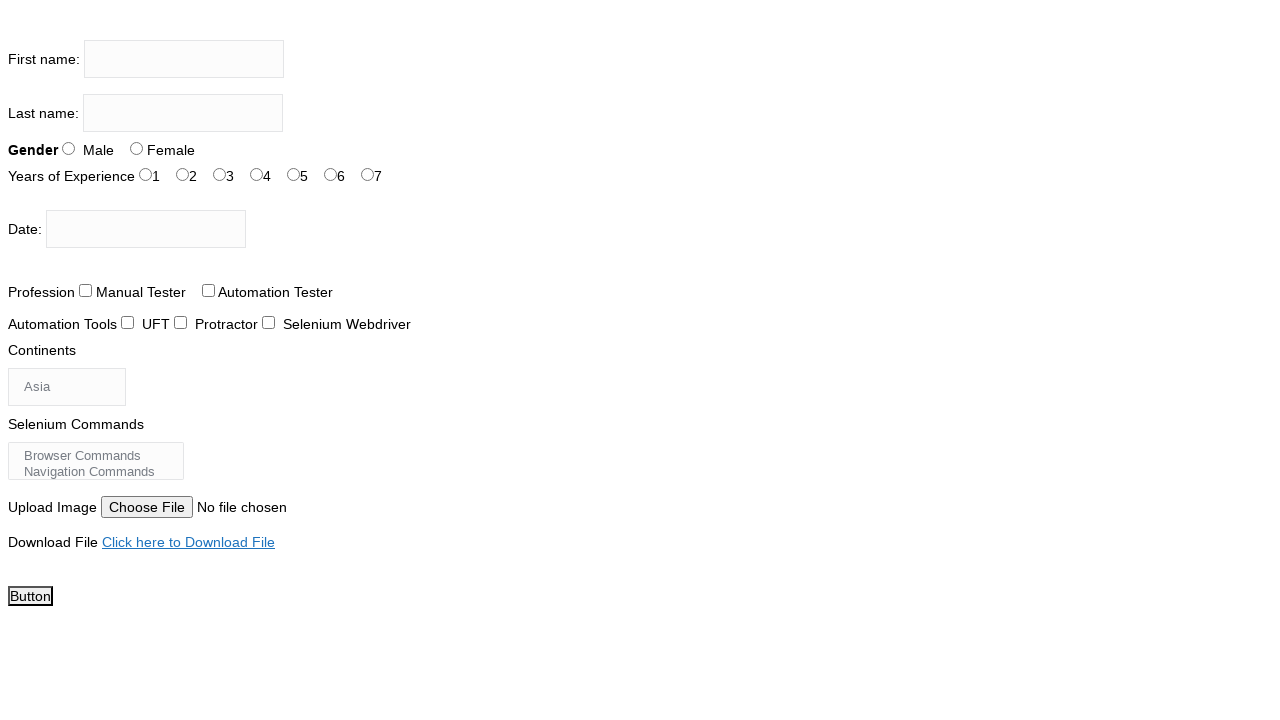

Located the first name input field
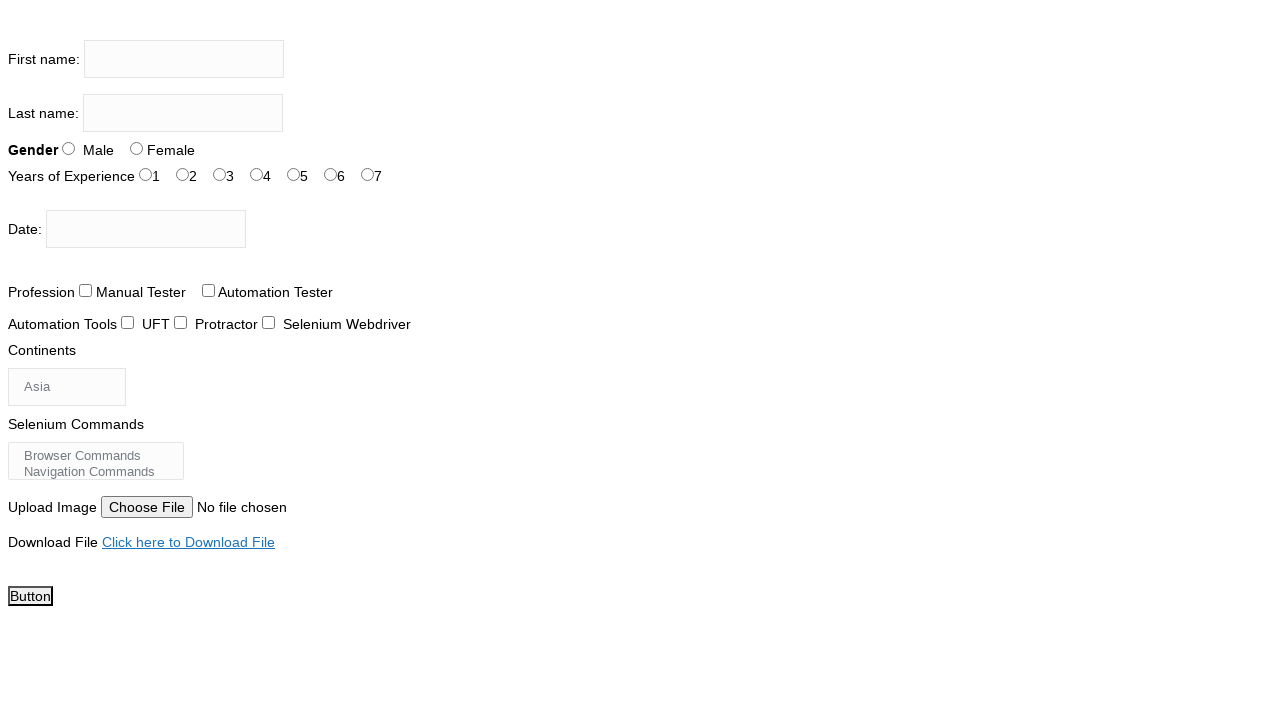

Focused on the first name input field on input[name='firstname']
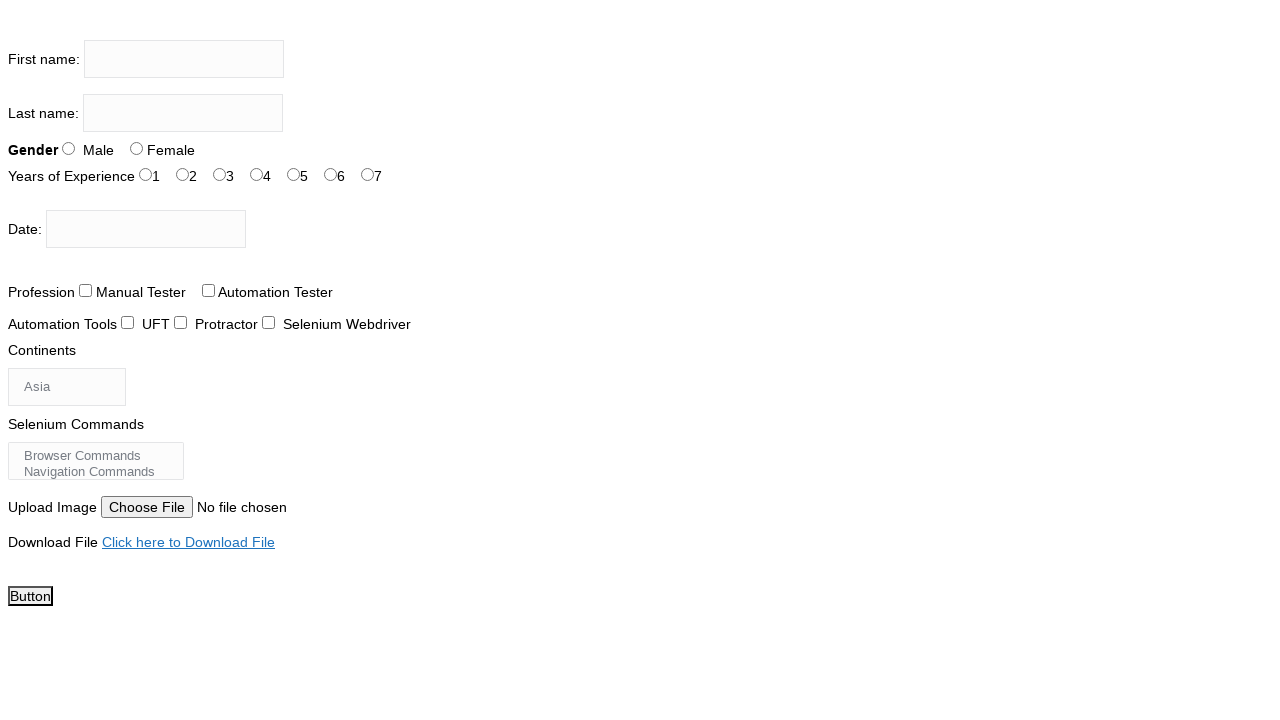

Pressed Shift key down
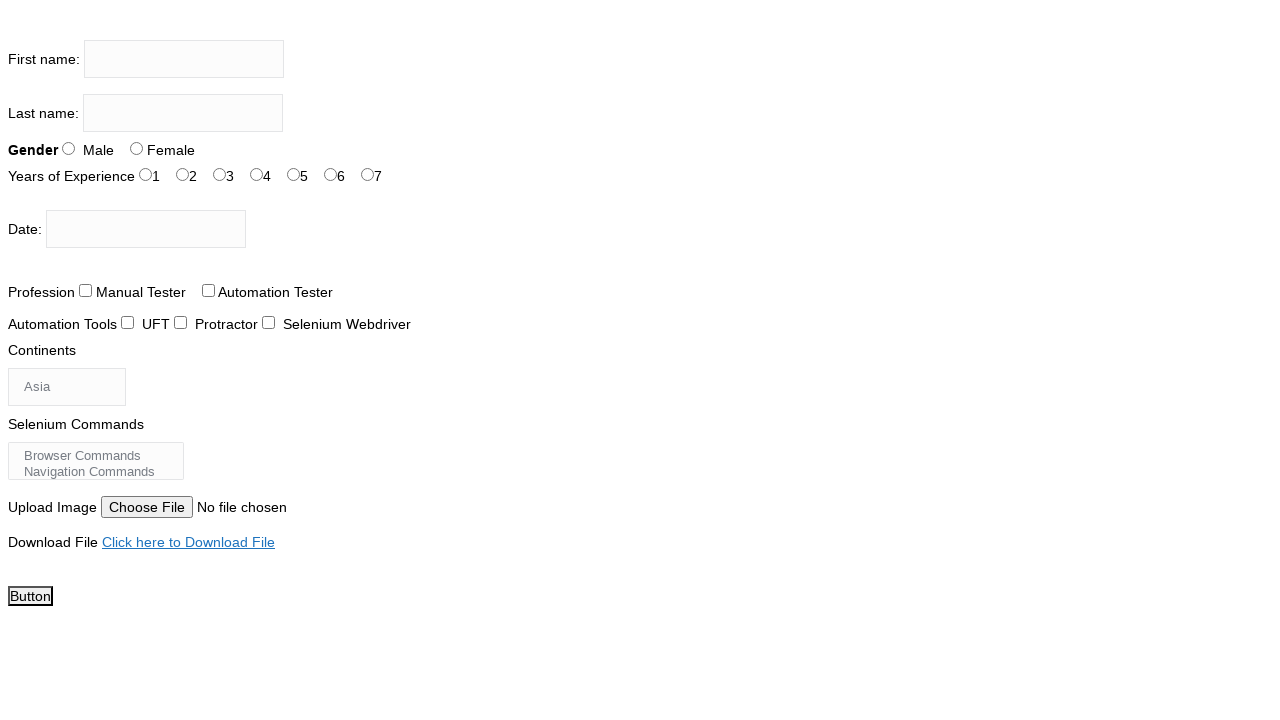

Pressed 'a' key with Shift held to type capital 'A'
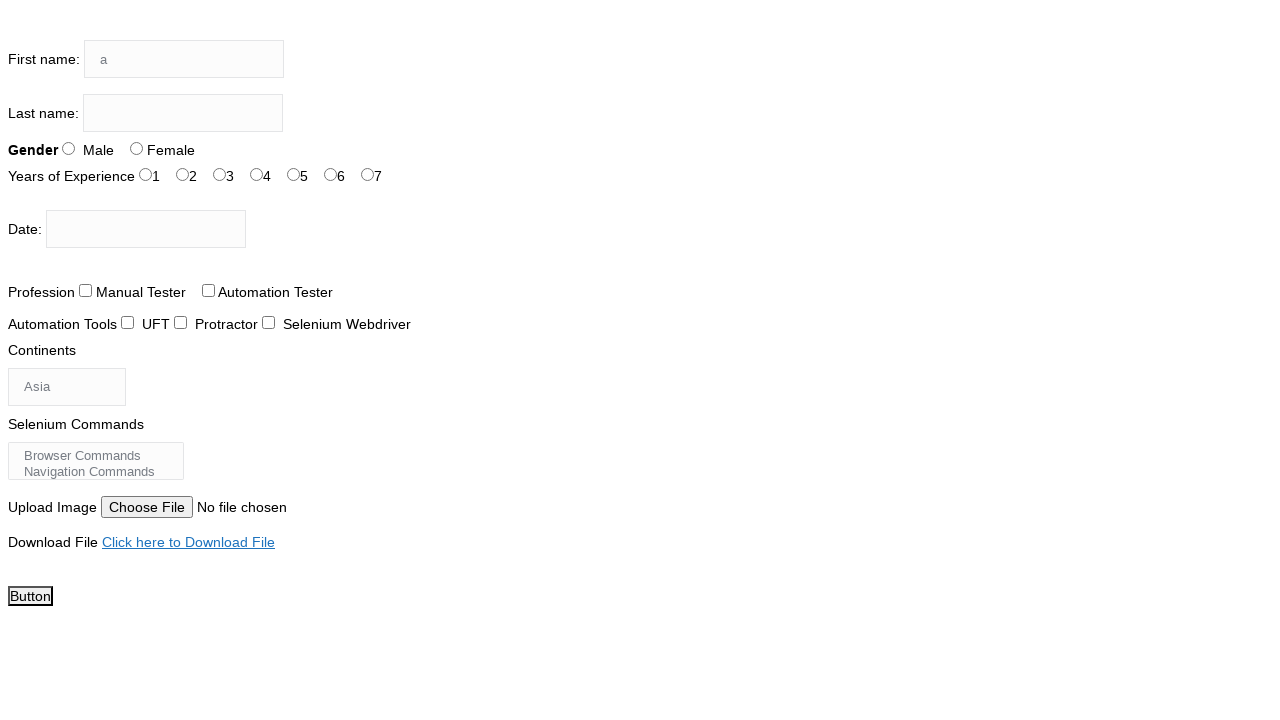

Released Shift key
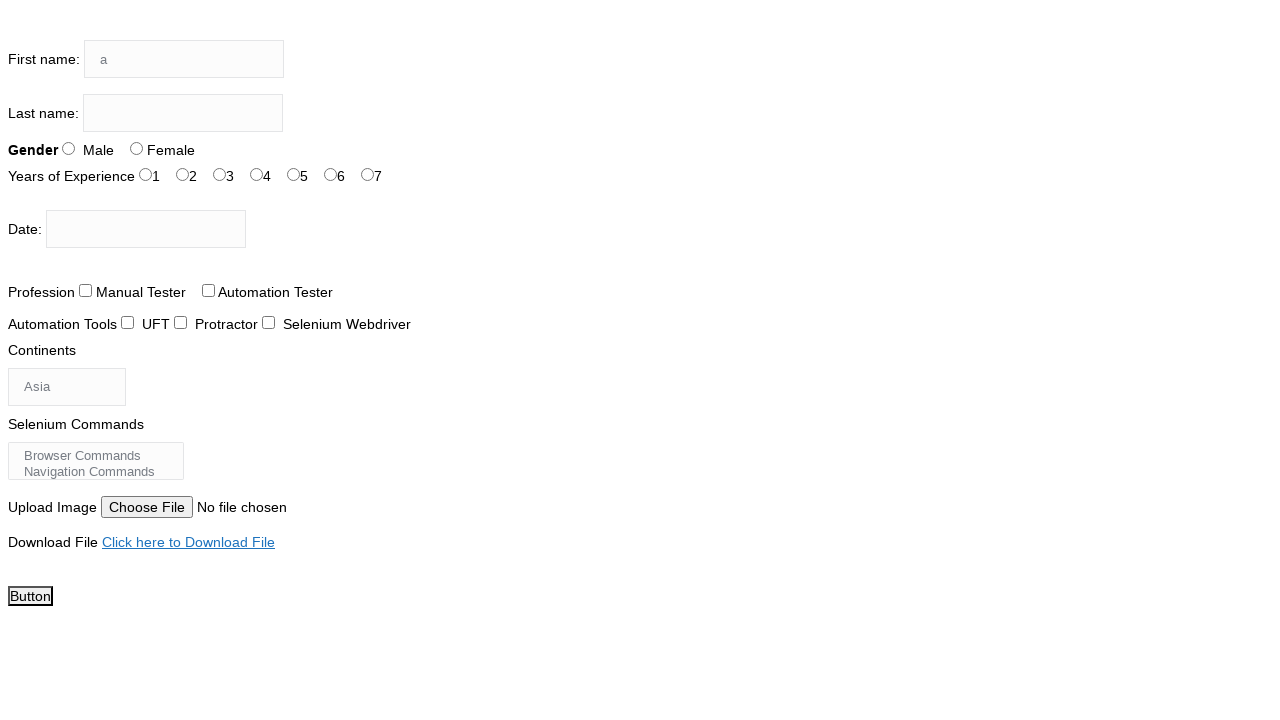

Typed 'shabi' to complete the name 'Ashabi'
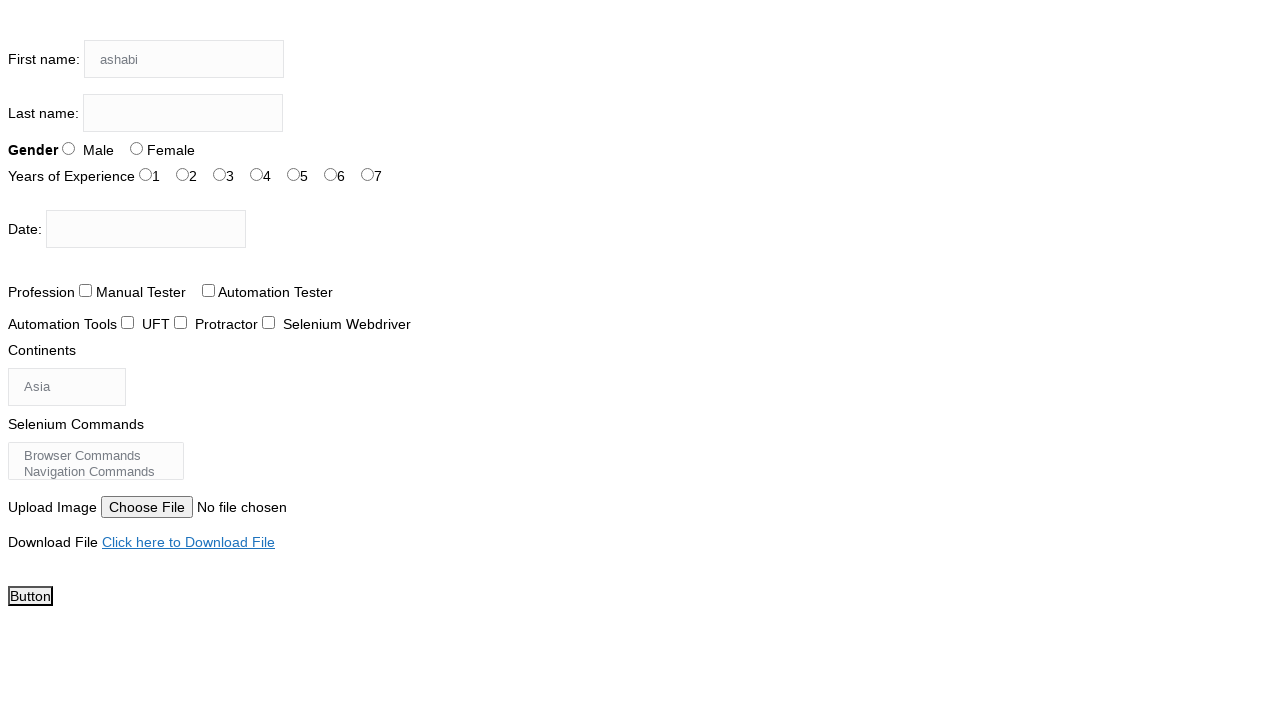

Waited 1 second to verify the input was entered correctly
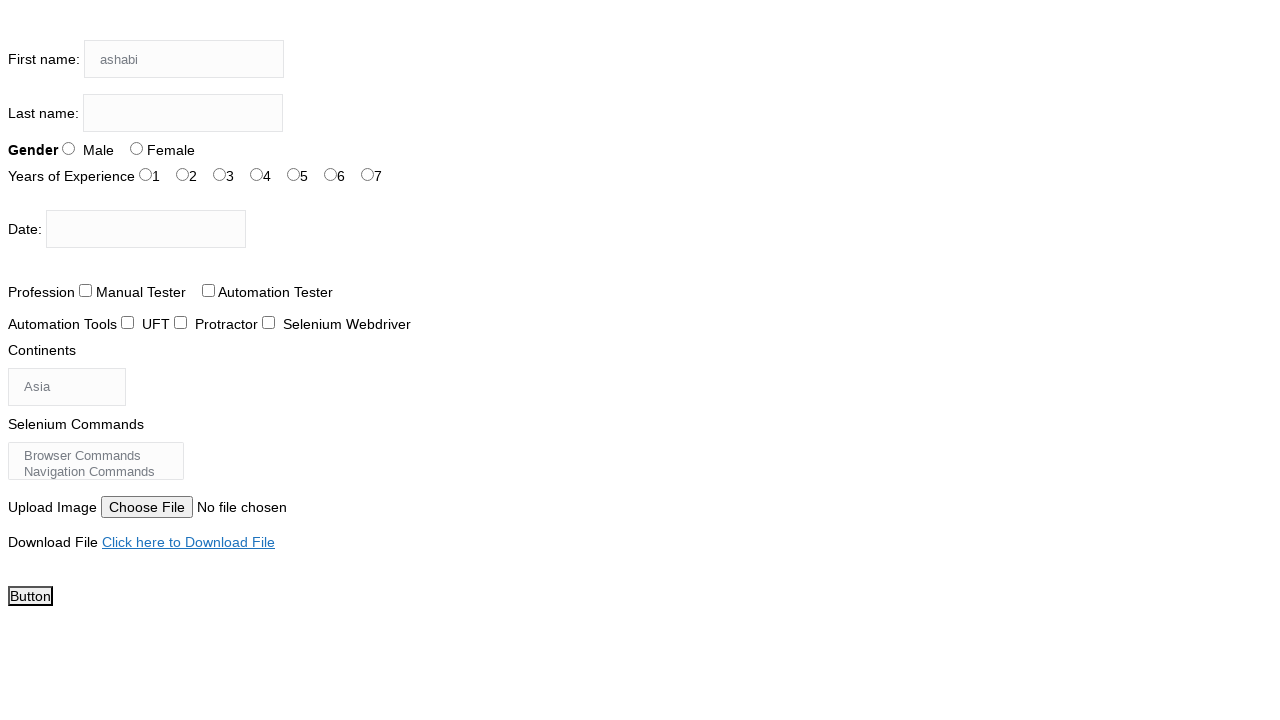

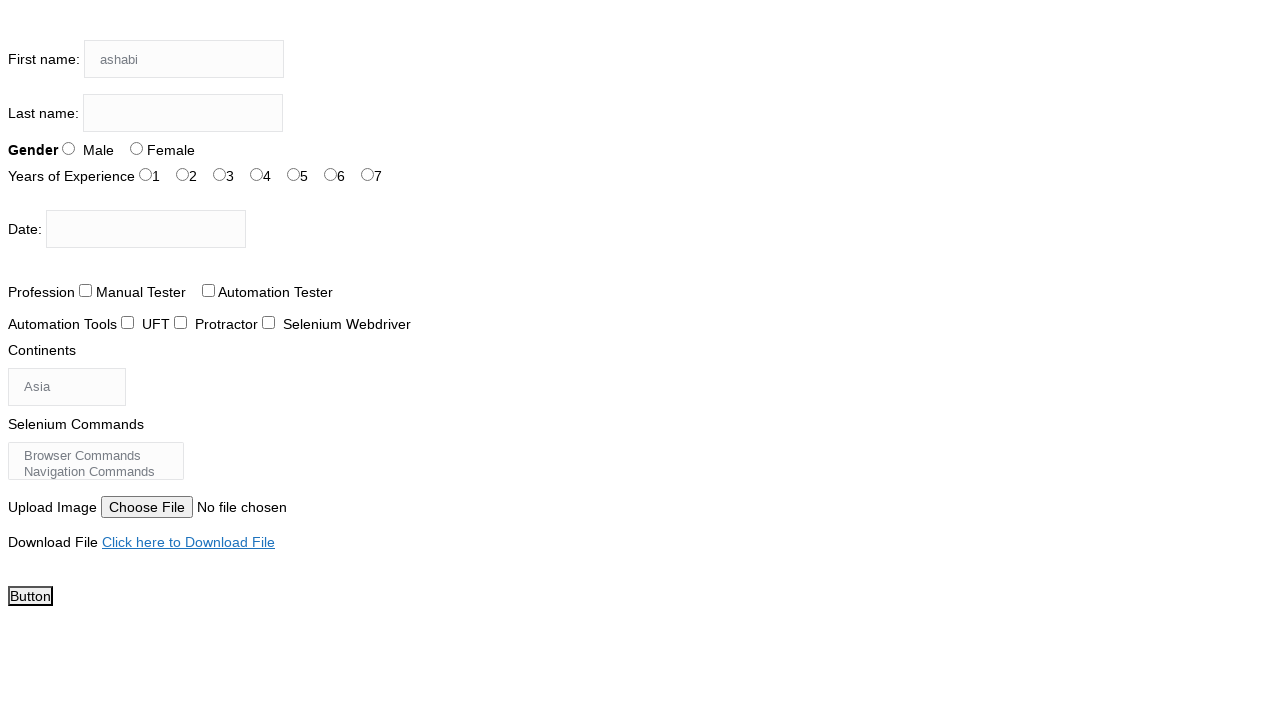